Tests theater schedule and movie reservation flow by selecting location, theater, movie, and showtime through a multi-step form

Starting URL: https://www.kobis.or.kr/kobis/business/mast/thea/findTheaterSchedule.do

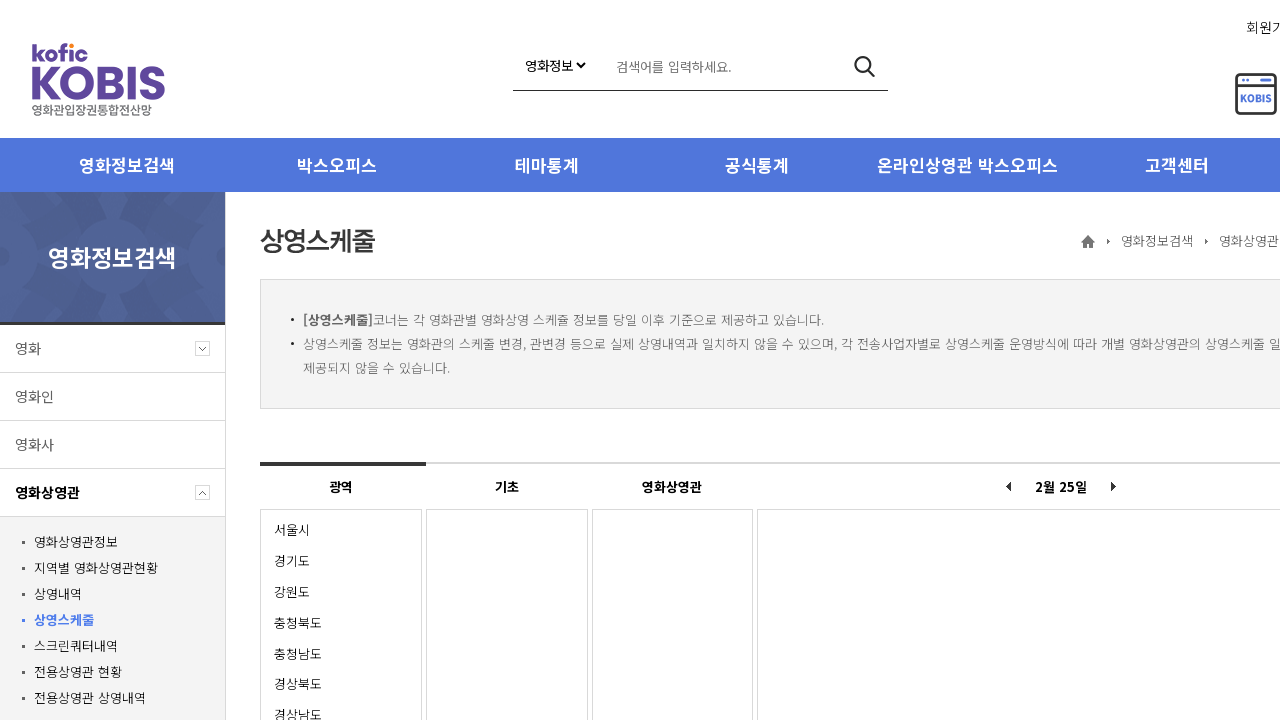

Clicked first region (metropolitan area) selection at (341, 530) on div.fl.step1.on ul li:nth-child(1) label
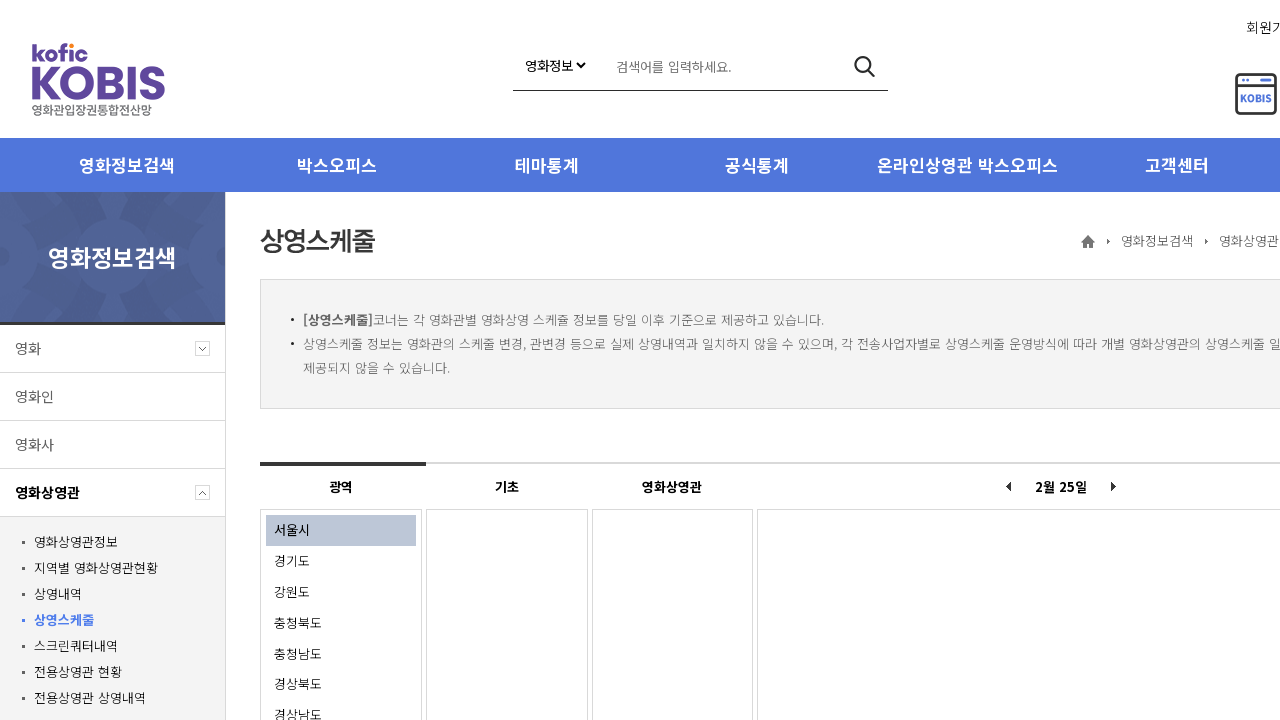

Sub-regions loaded
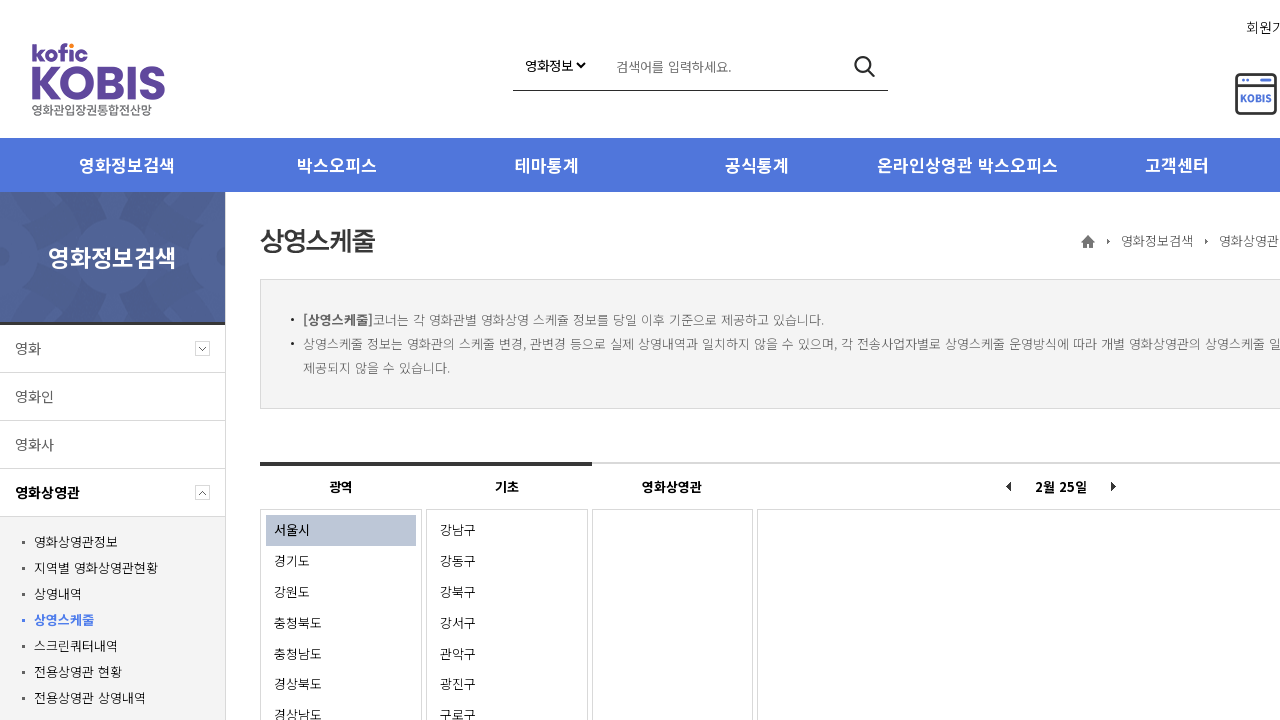

Clicked first sub-region selection at (507, 530) on #sBasareaCd li:nth-child(1) label
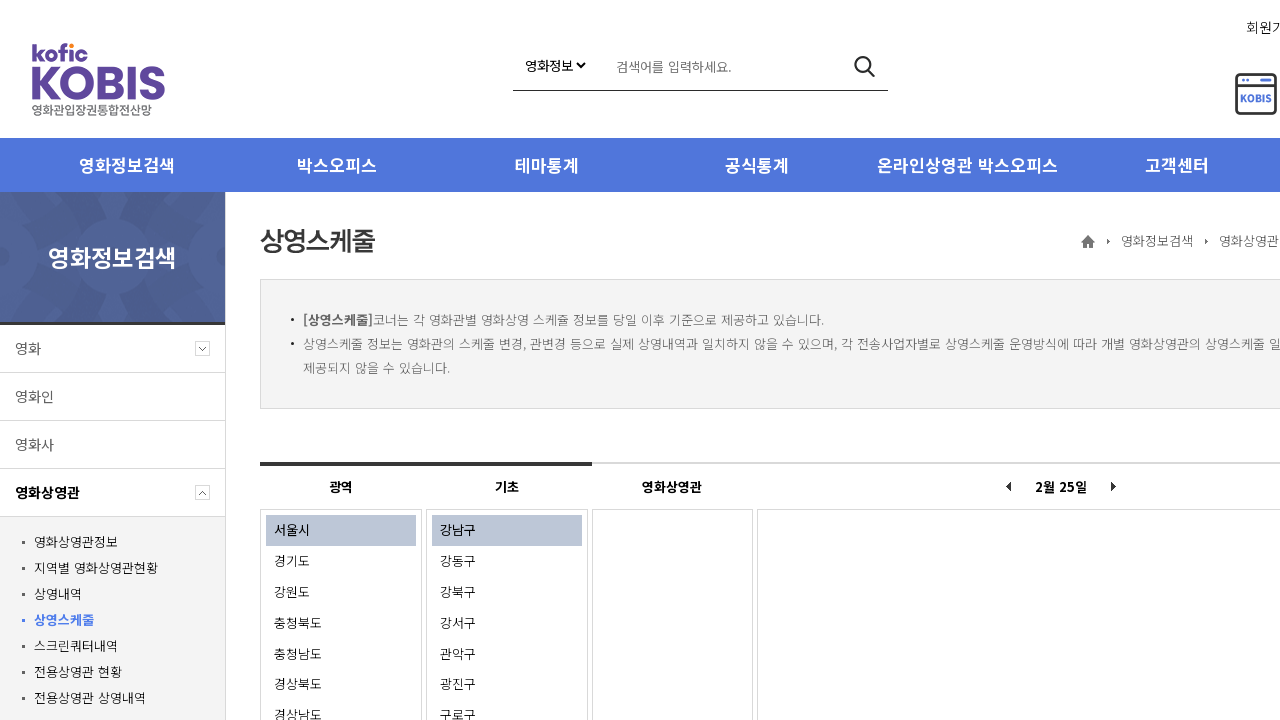

Theater list loaded
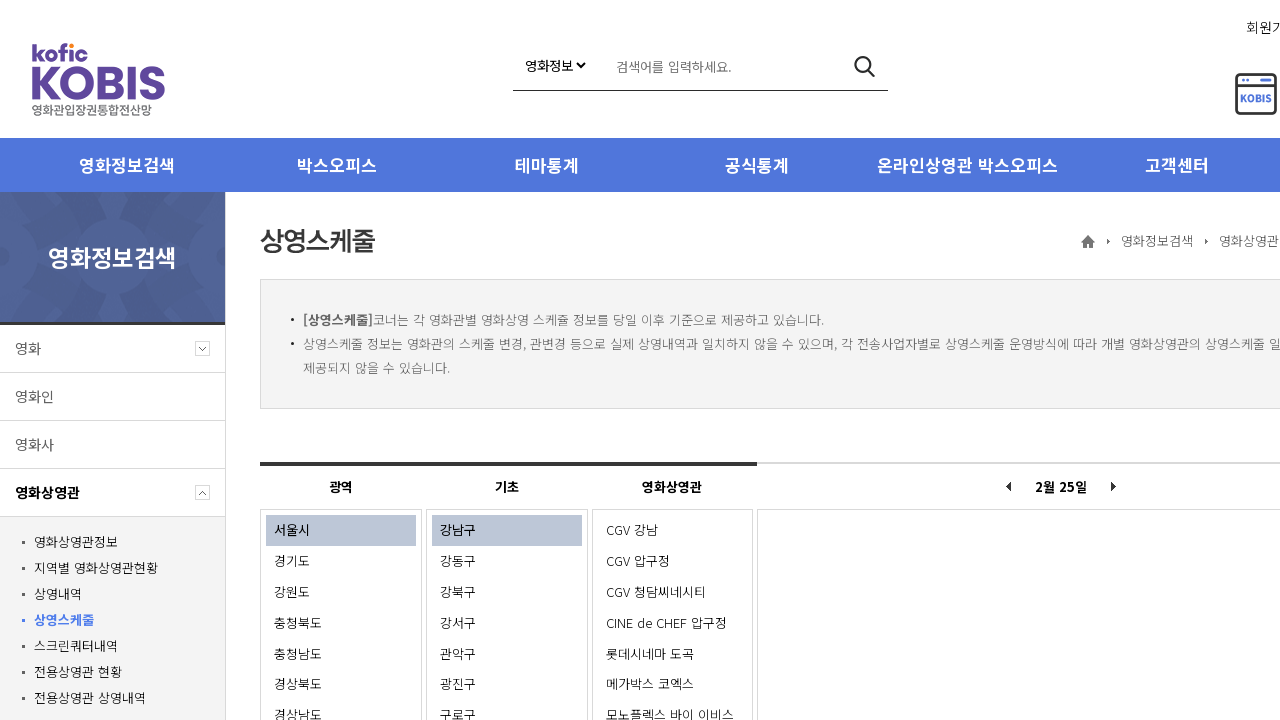

Clicked first theater selection at (672, 530) on ul#sTheaCd li:nth-child(1) label
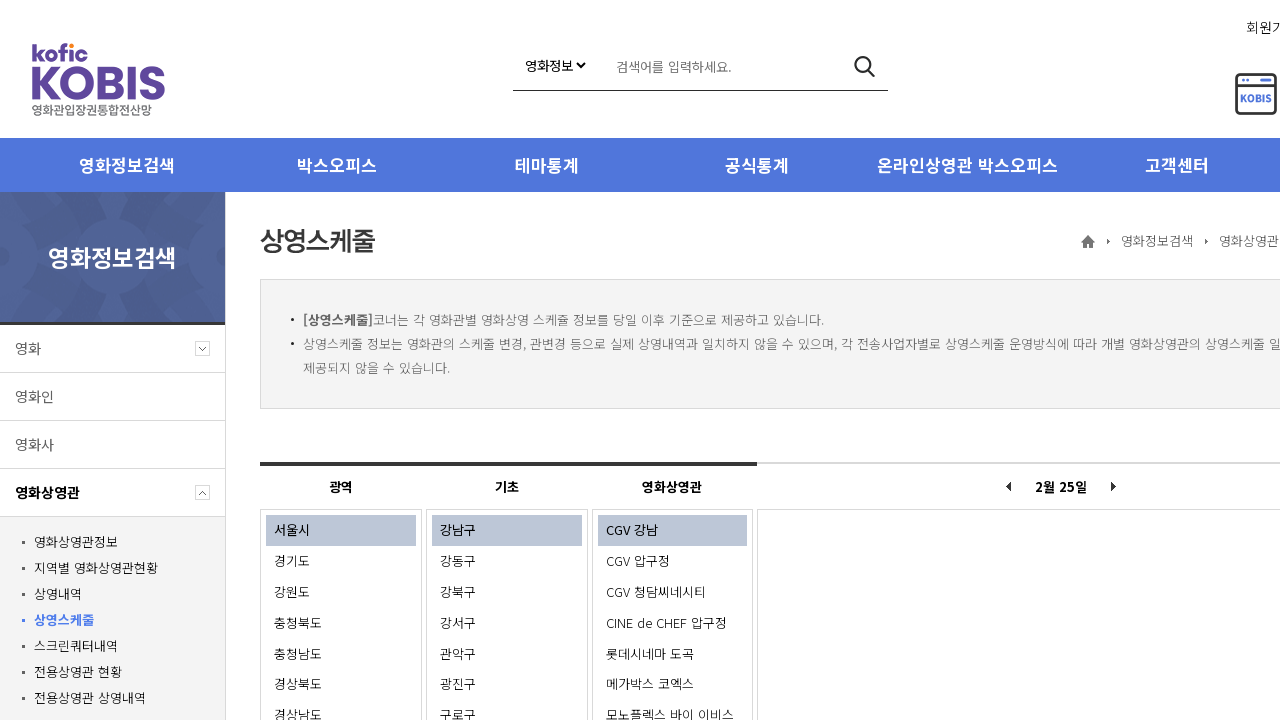

Movie schedule loaded
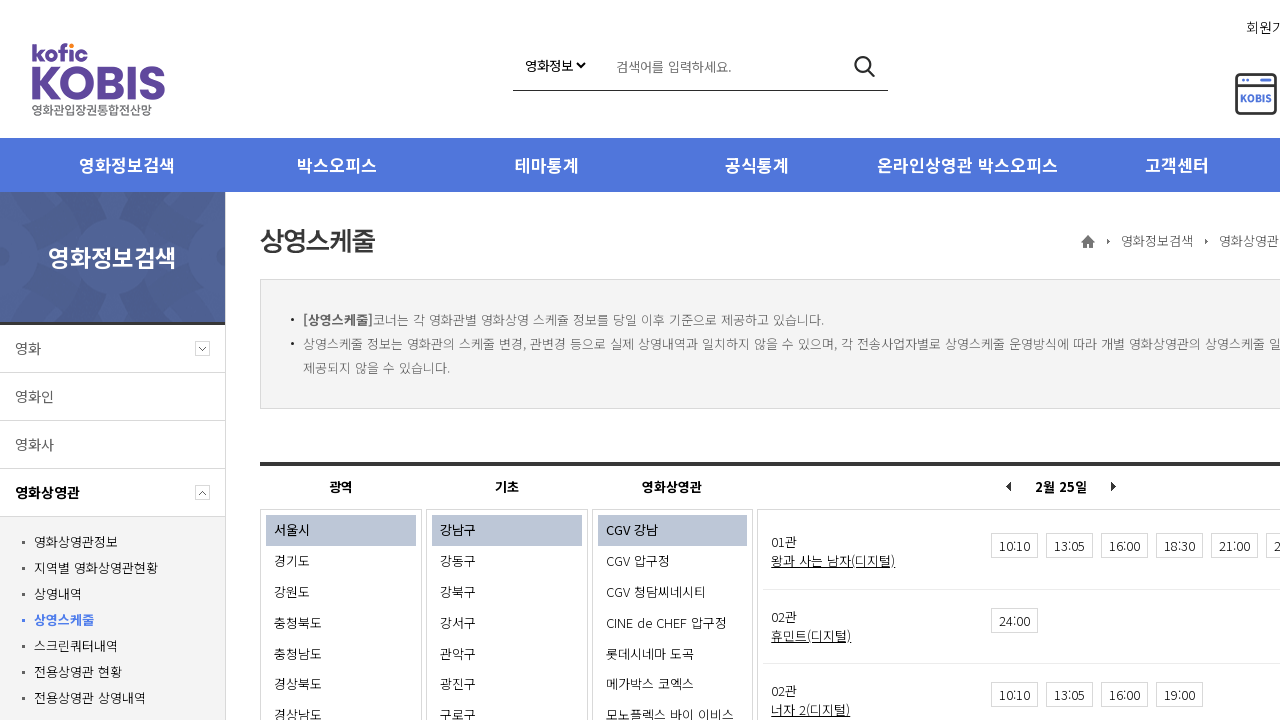

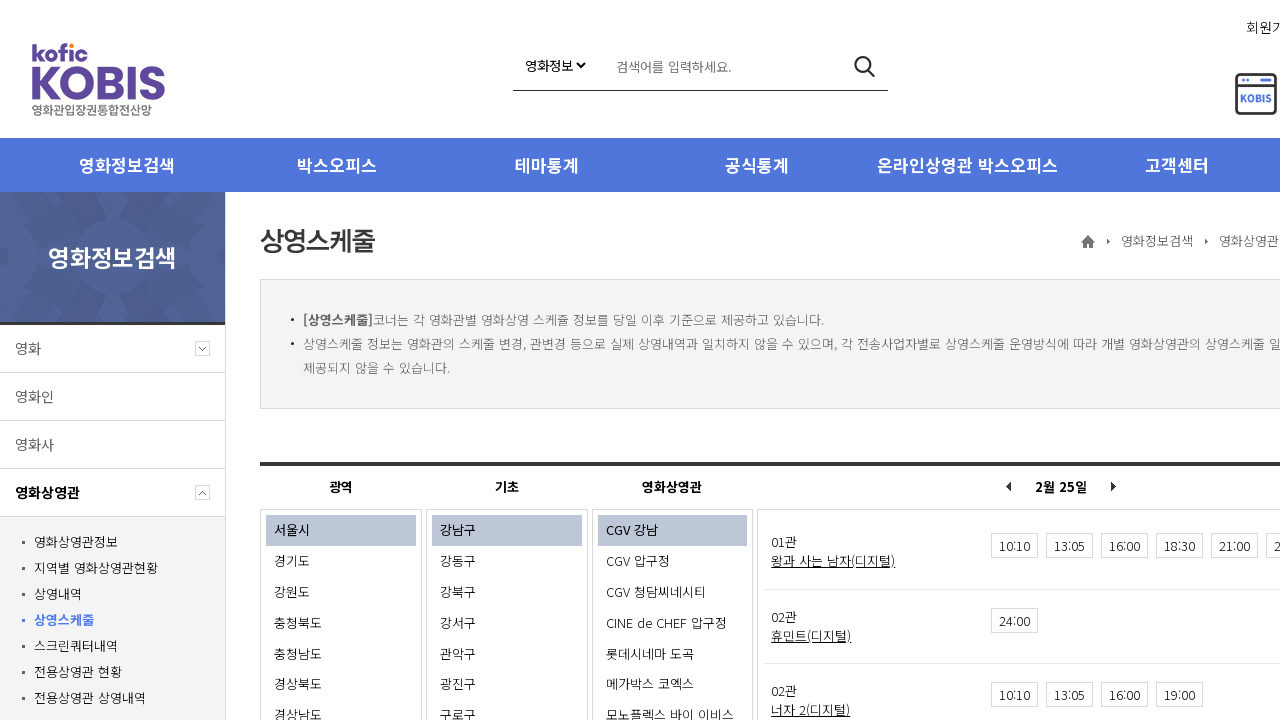